Tests the project demos slideshow navigation by clicking the previous arrow to change slides and verifying different content becomes visible.

Starting URL: https://chairbearlearning.github.io/

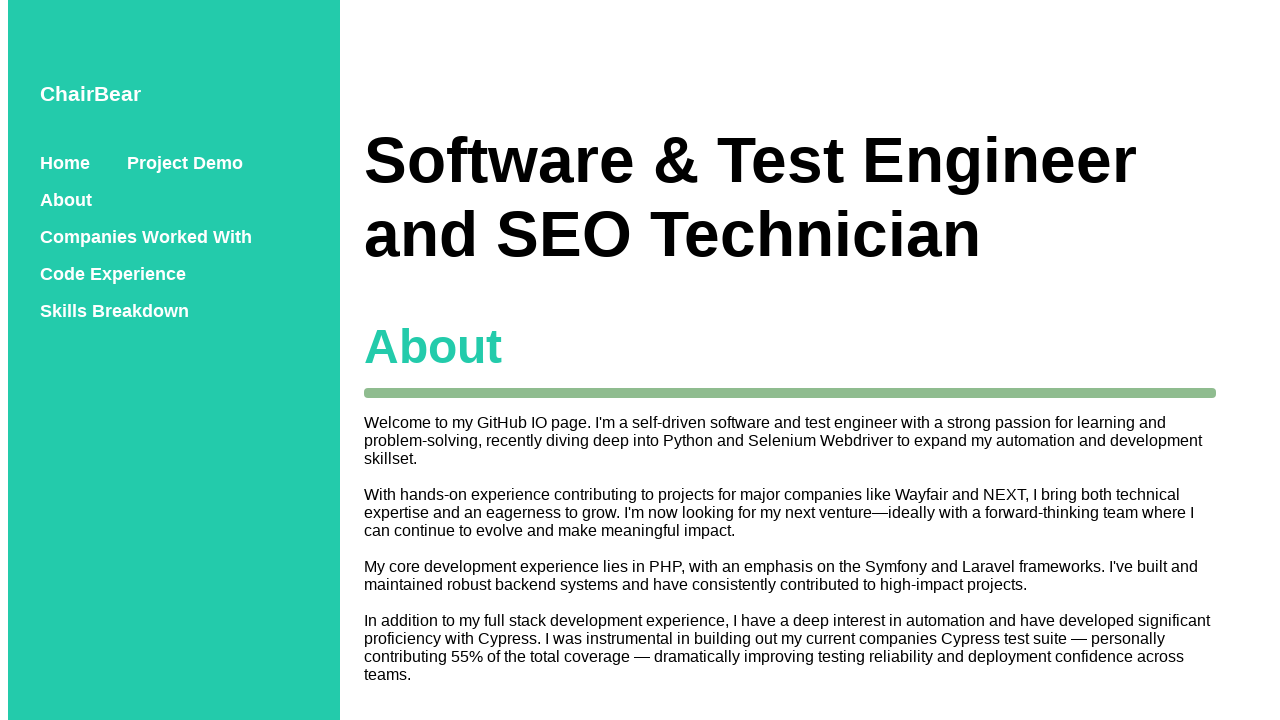

Verified Project Demos section is visible
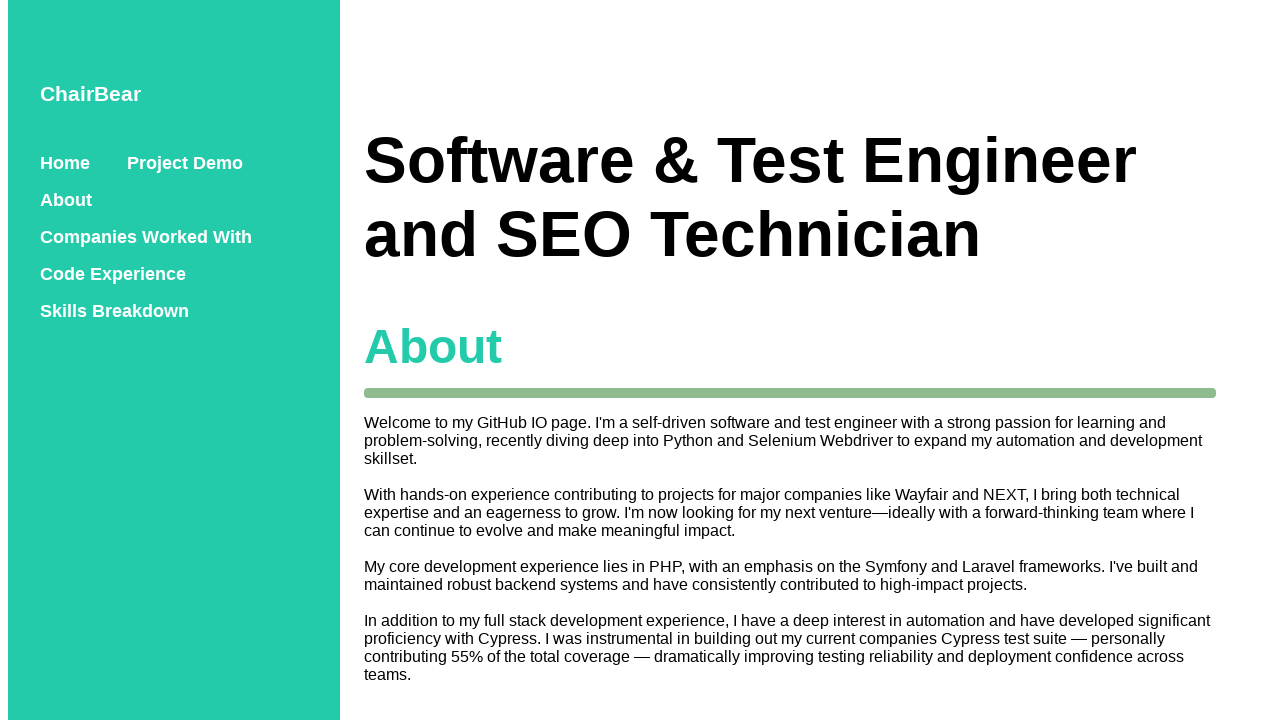

Verified PHP slide is initially visible
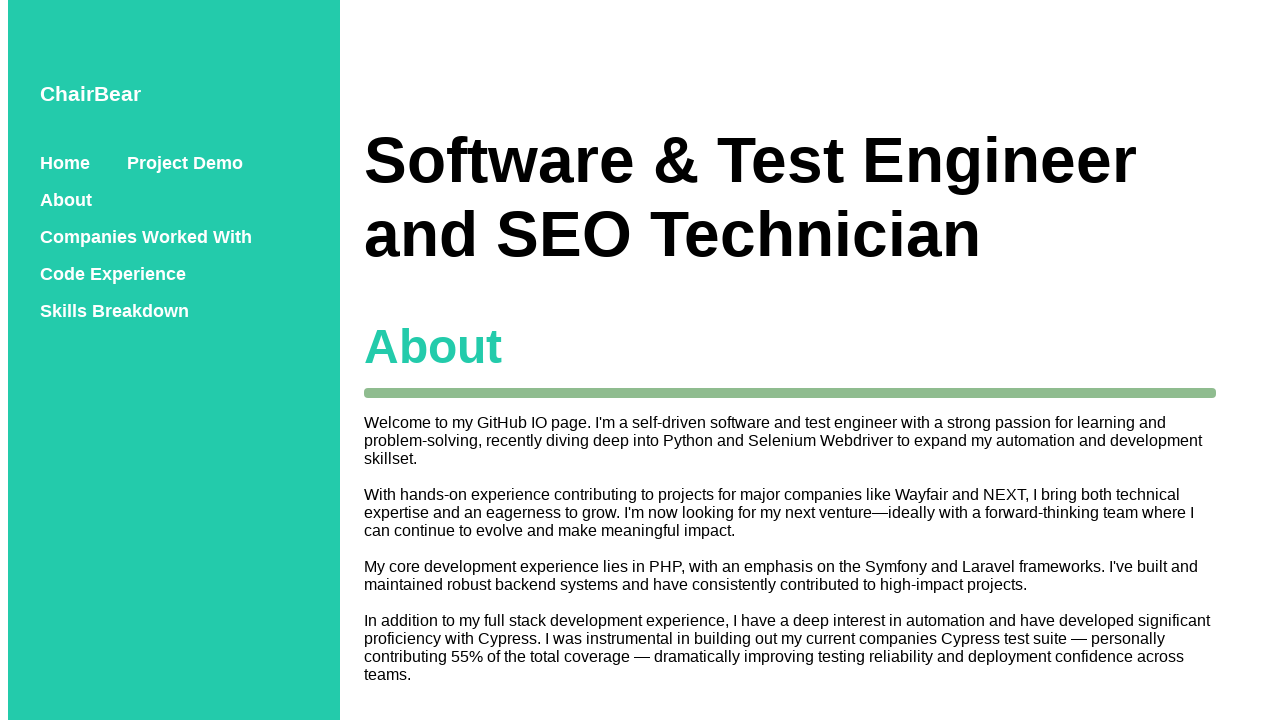

Verified C# slide is not initially visible
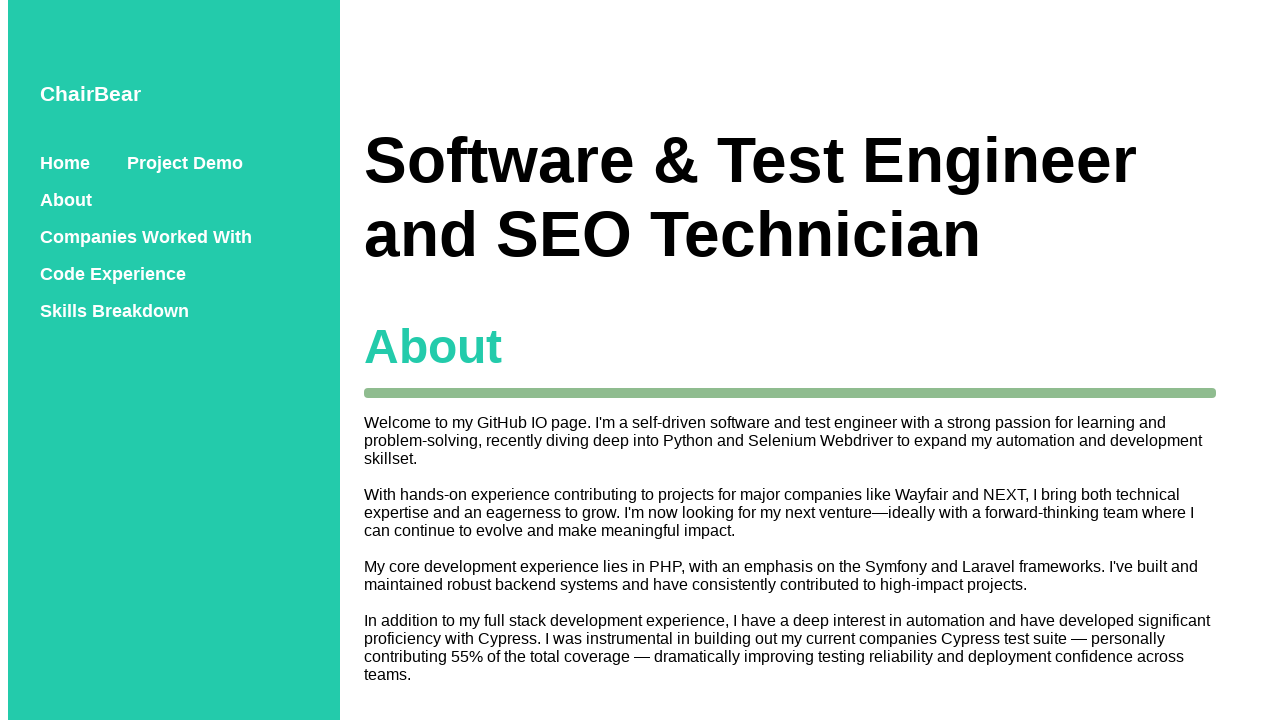

Clicked previous arrow to navigate slideshow at (388, 361) on internal:text="\u276e"i
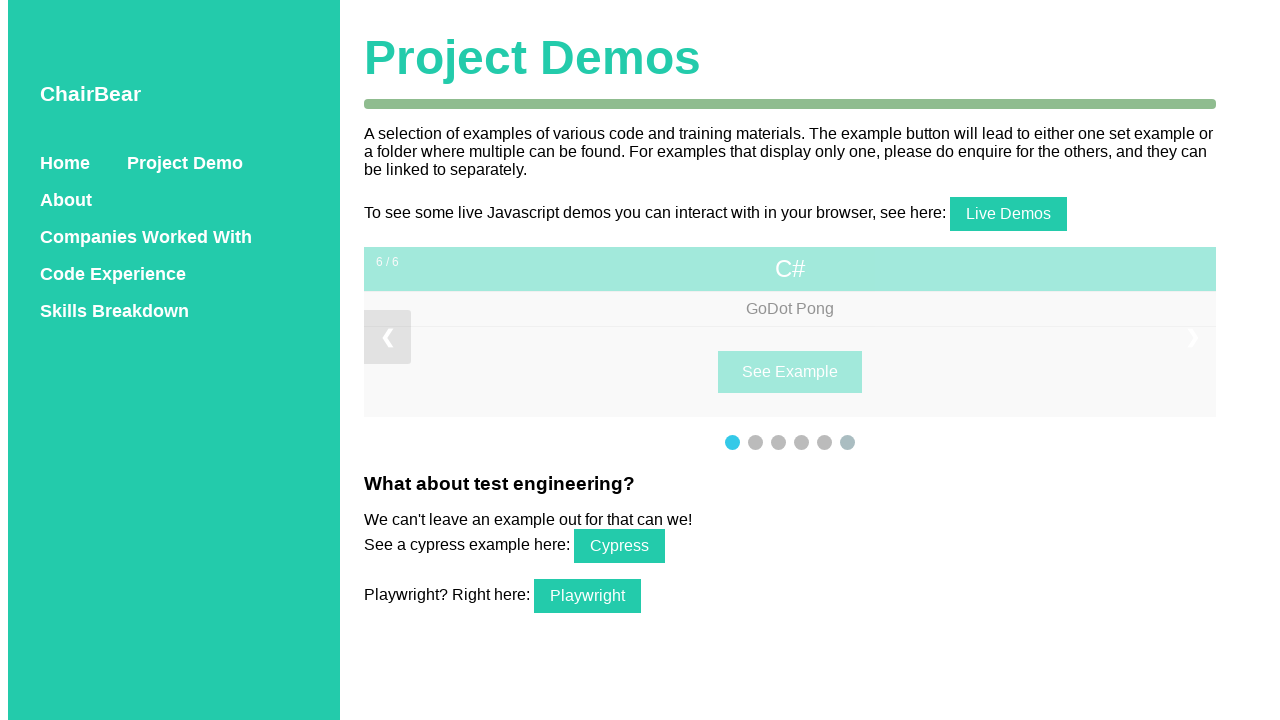

Verified PHP slide is now hidden after navigation
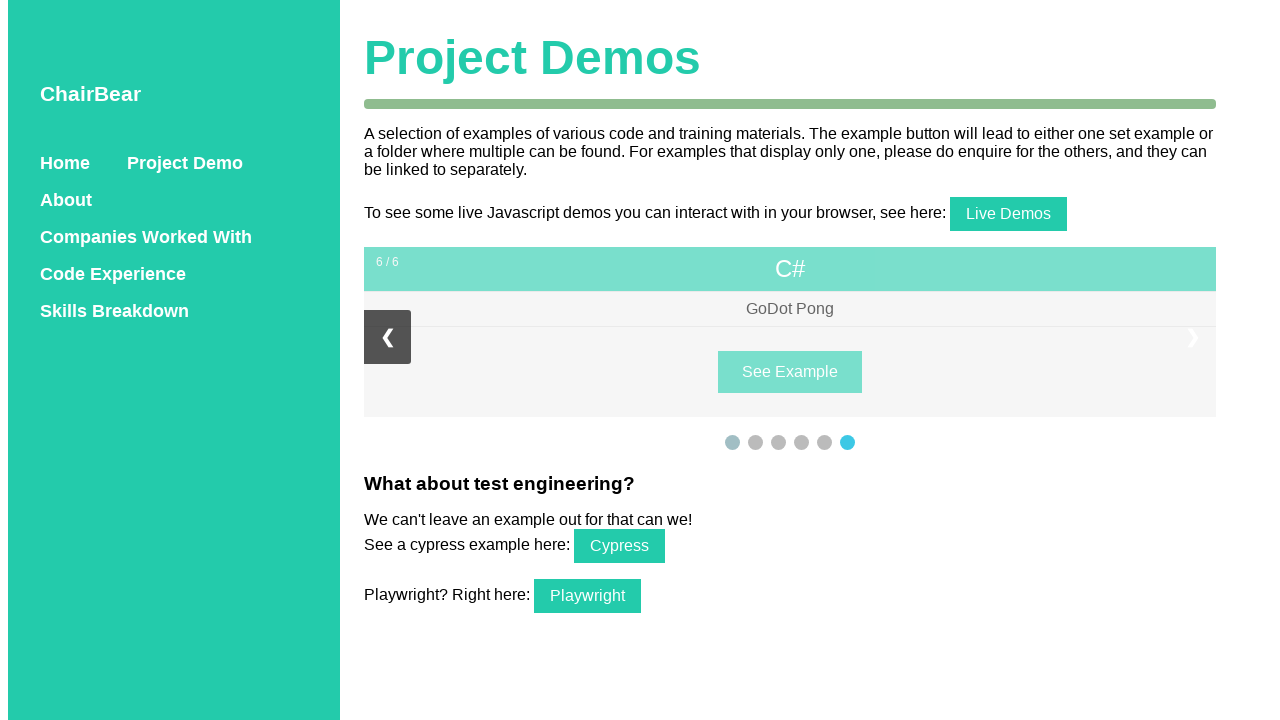

Verified C# slide is now visible after navigation
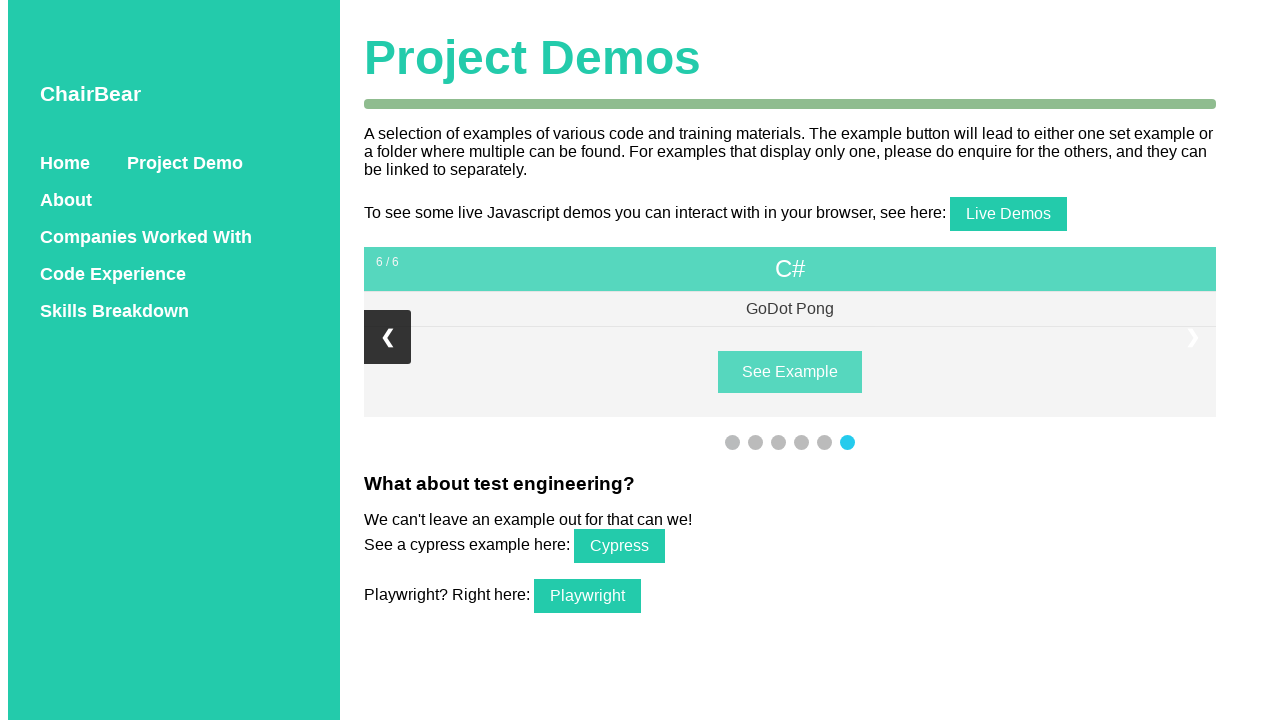

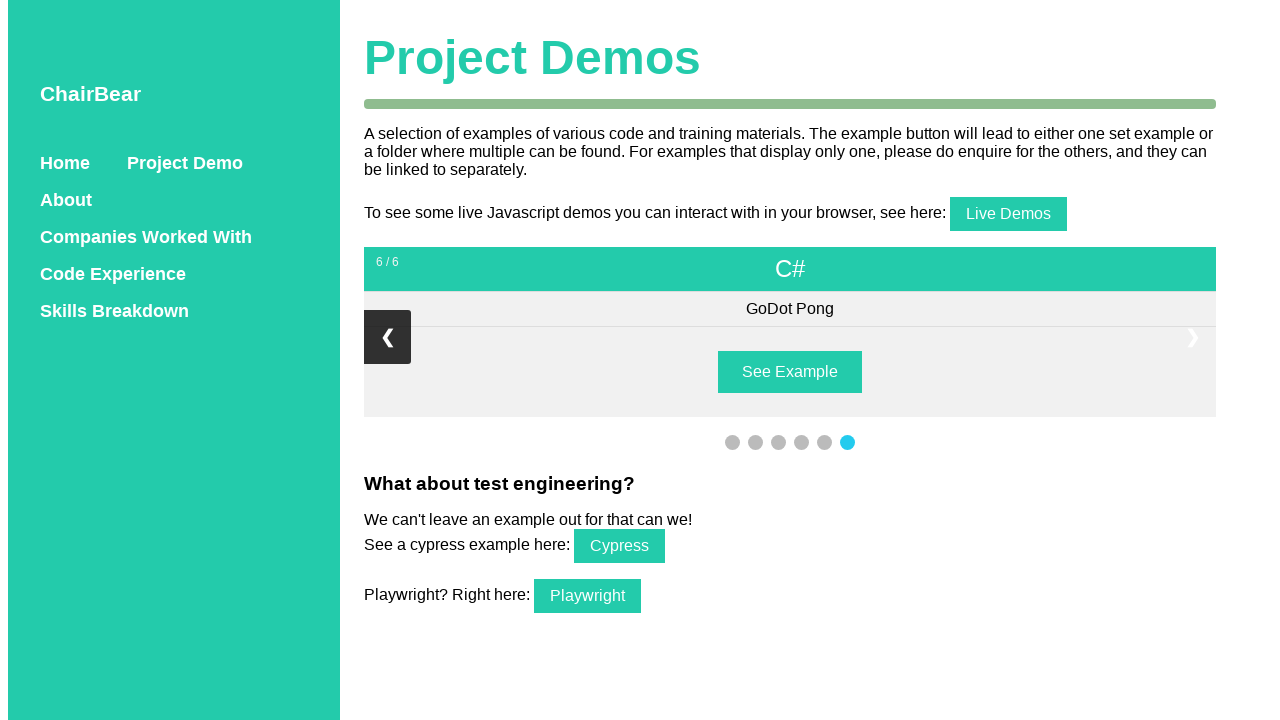